Tests alert popup handling by clicking a button that triggers an alert and then accepting/dismissing the alert dialog

Starting URL: https://www.automationtesting.co.uk/popups.html

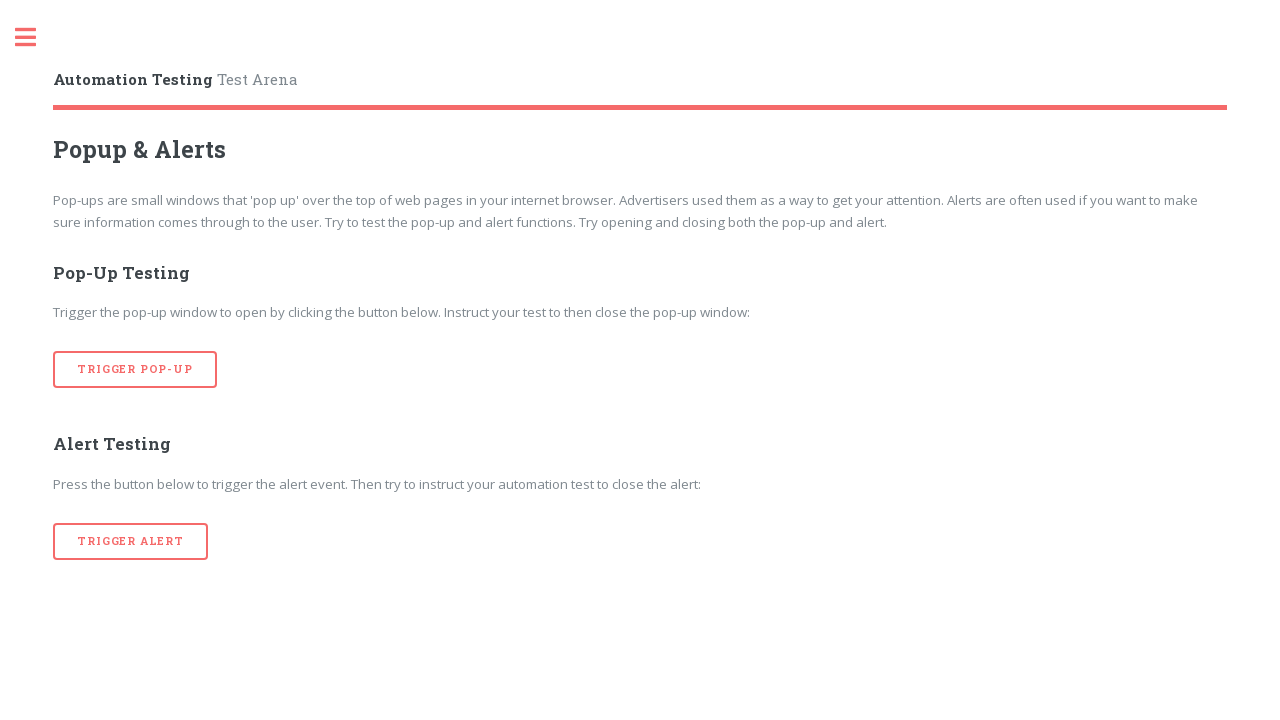

Navigated to popups test page
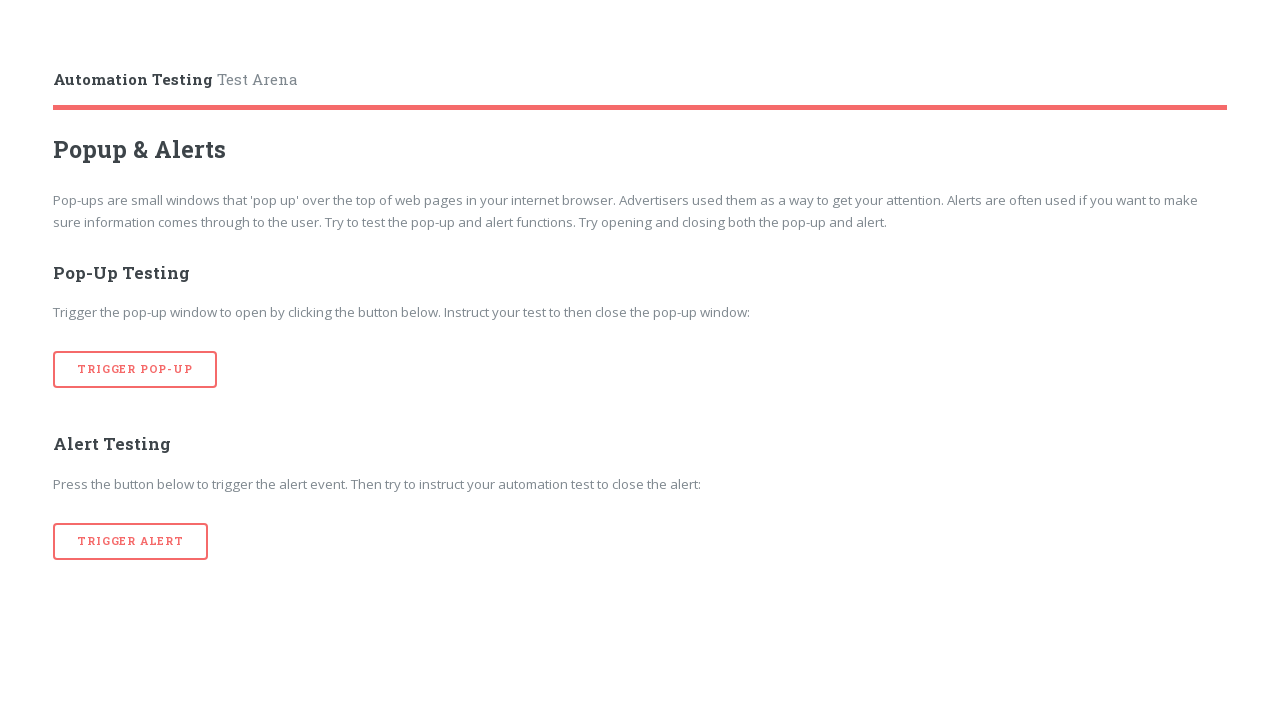

Clicked button to trigger alert popup at (131, 541) on [onclick='alertTrigger()']
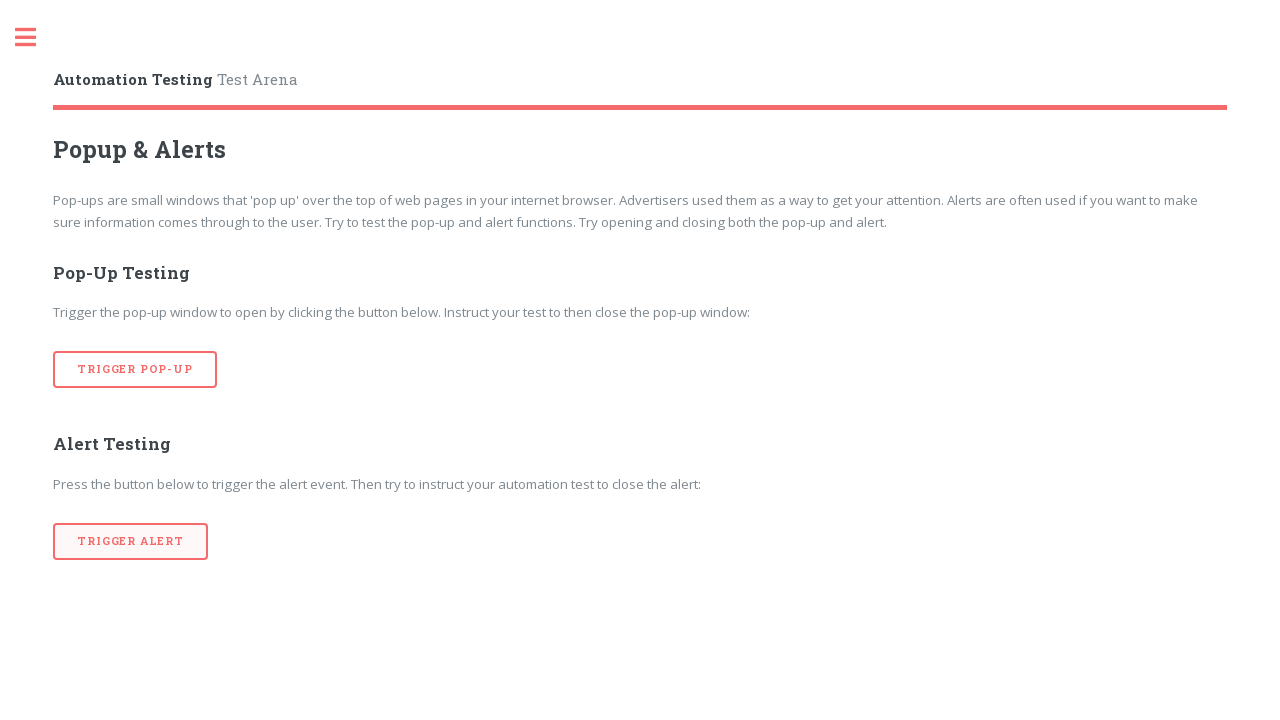

Set up dialog handler to accept alerts
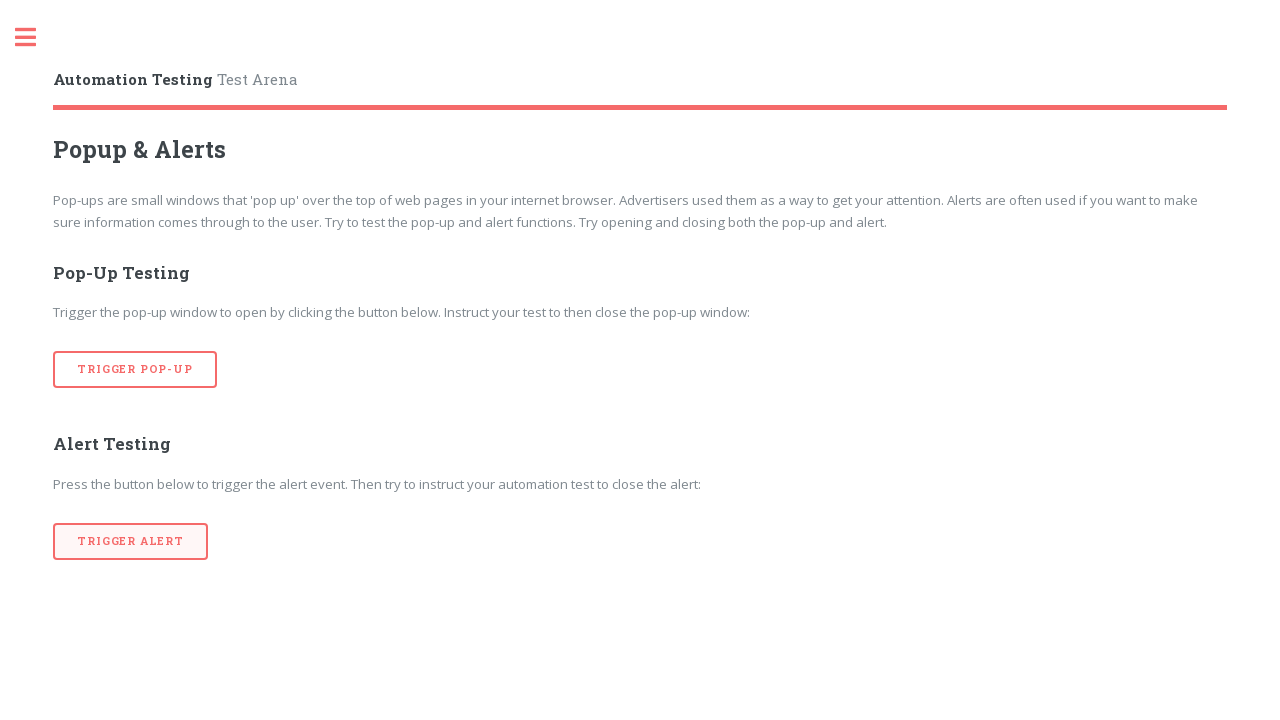

Clicked button again to trigger and accept alert at (131, 541) on [onclick='alertTrigger()']
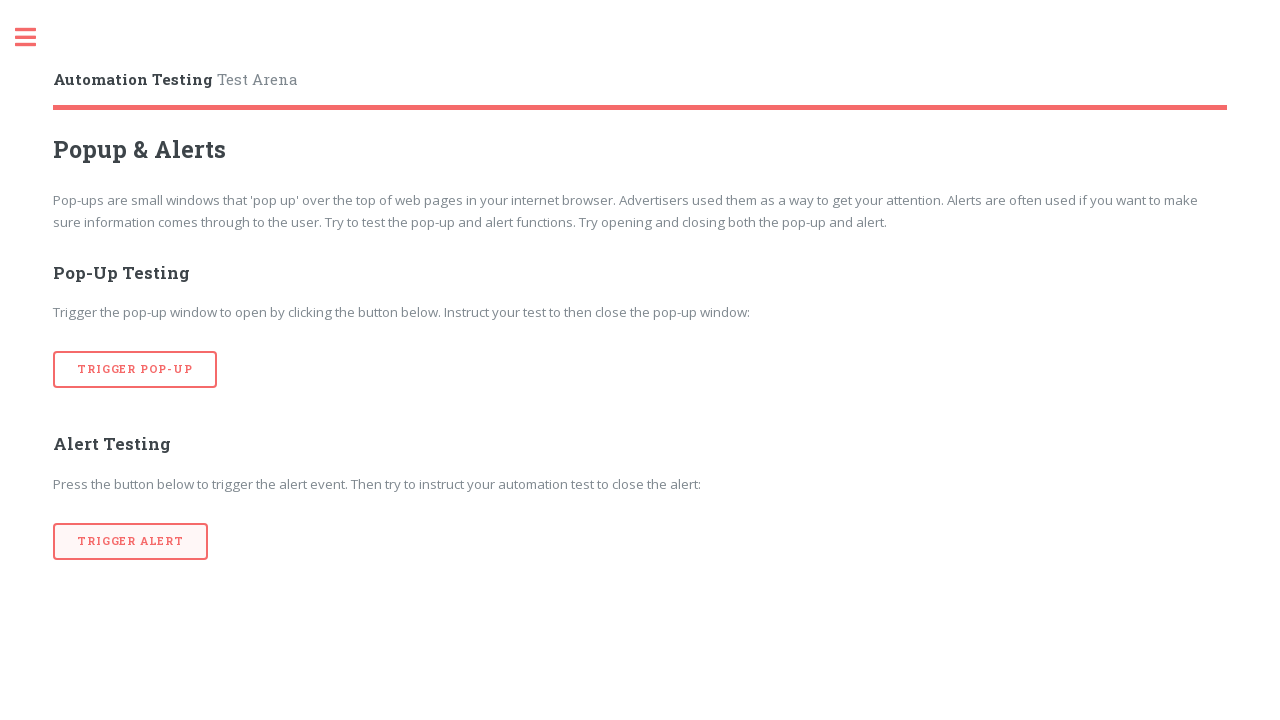

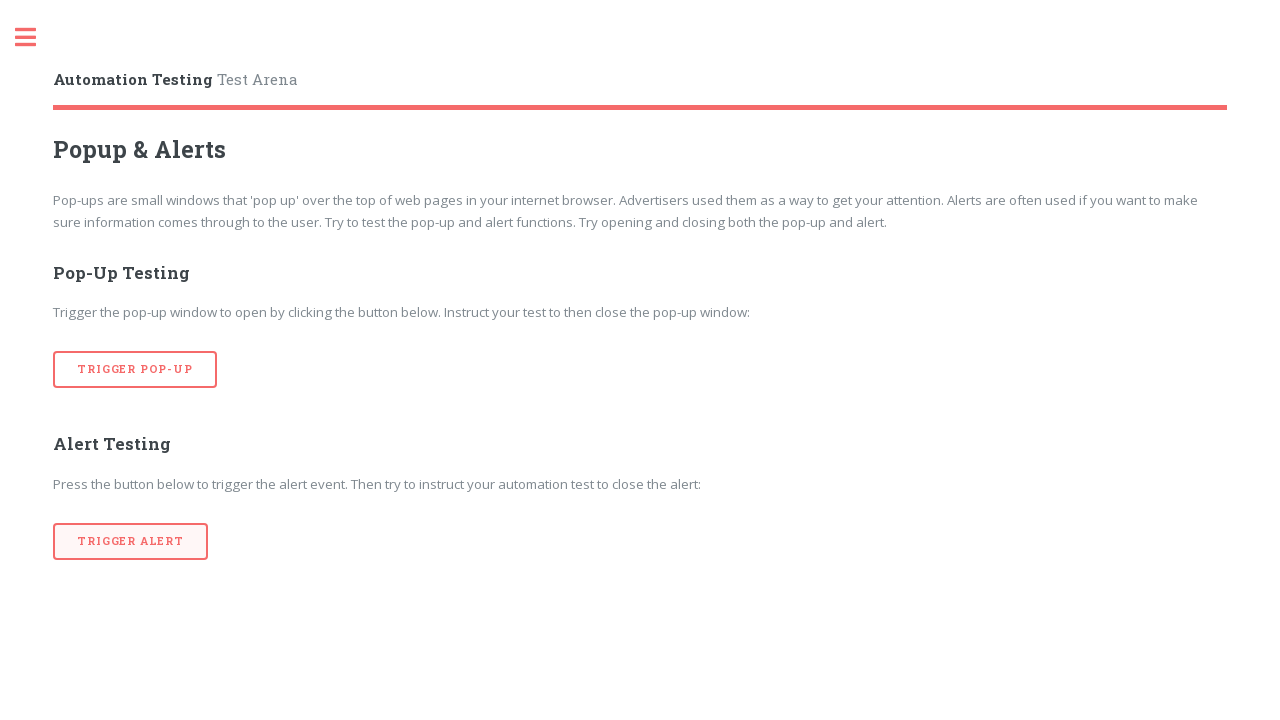